Tests dynamic loading functionality by clicking a start button, waiting for a loading bar, and verifying that "Hello World" text appears after loading completes

Starting URL: https://the-internet.herokuapp.com/dynamic_loading/1

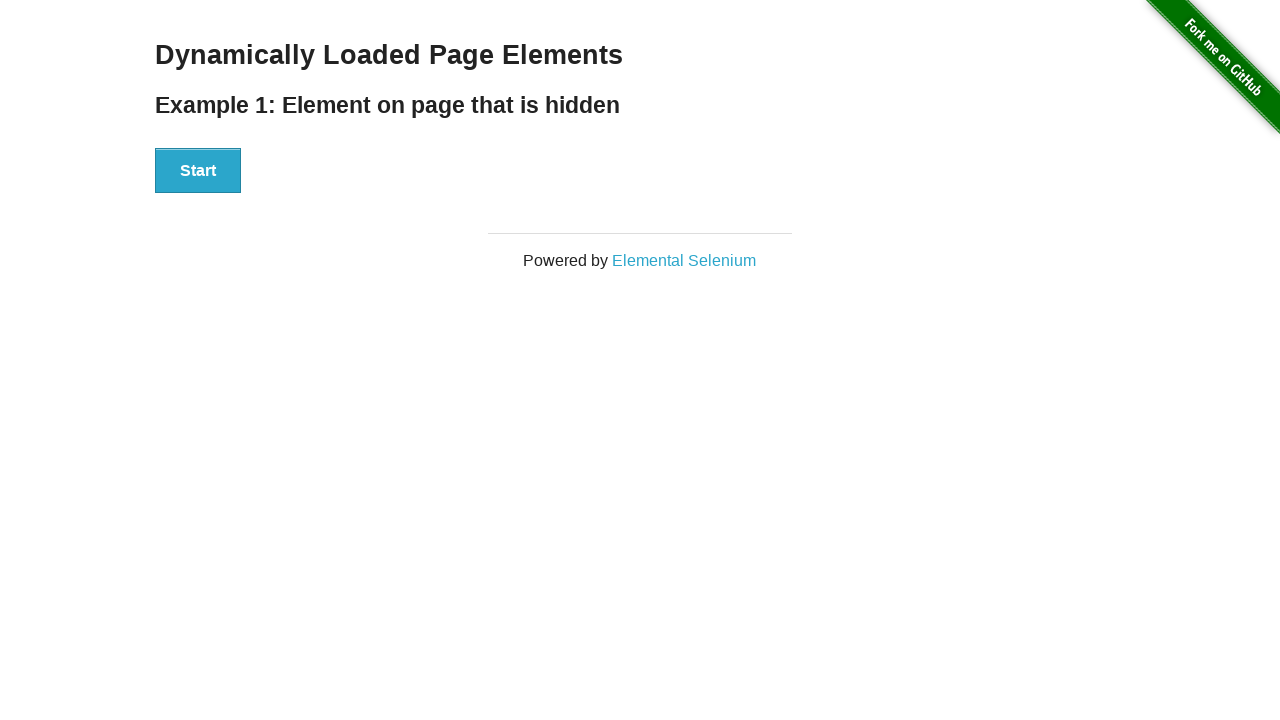

Clicked start button to begin dynamic loading at (198, 171) on xpath=//*[@id='start']/button
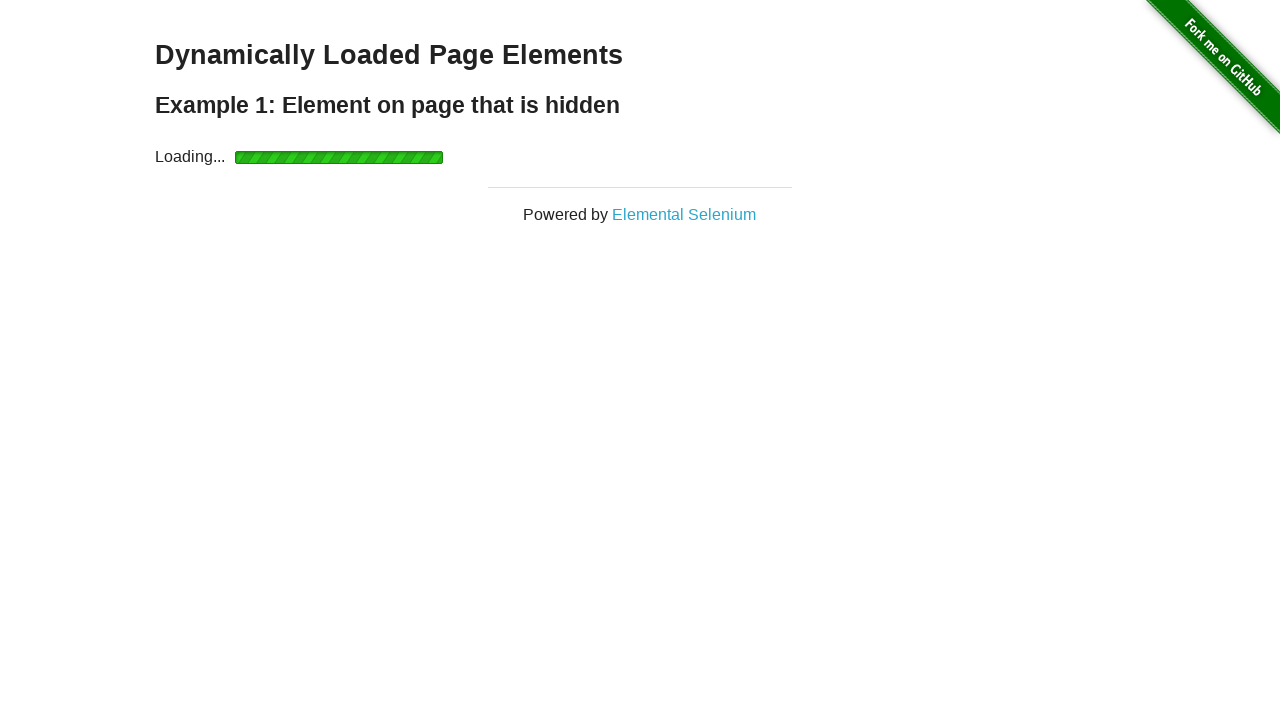

Loading bar appeared
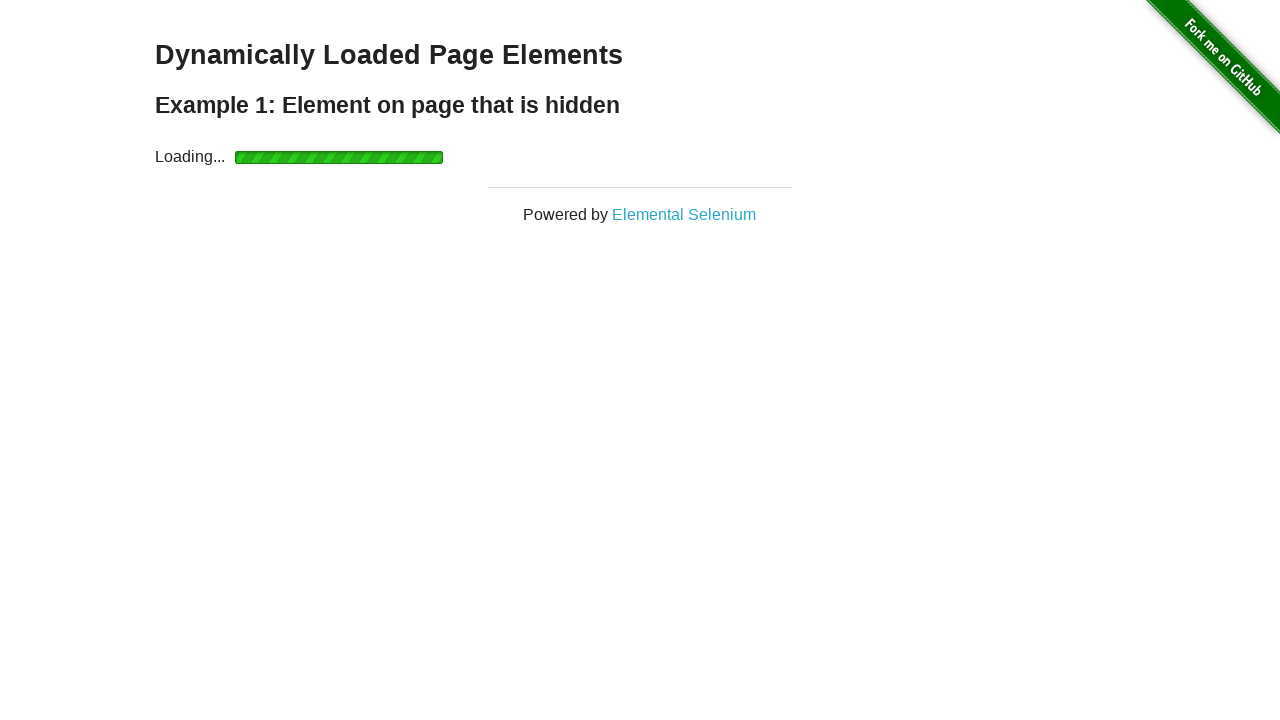

Hello World text appeared after loading completed
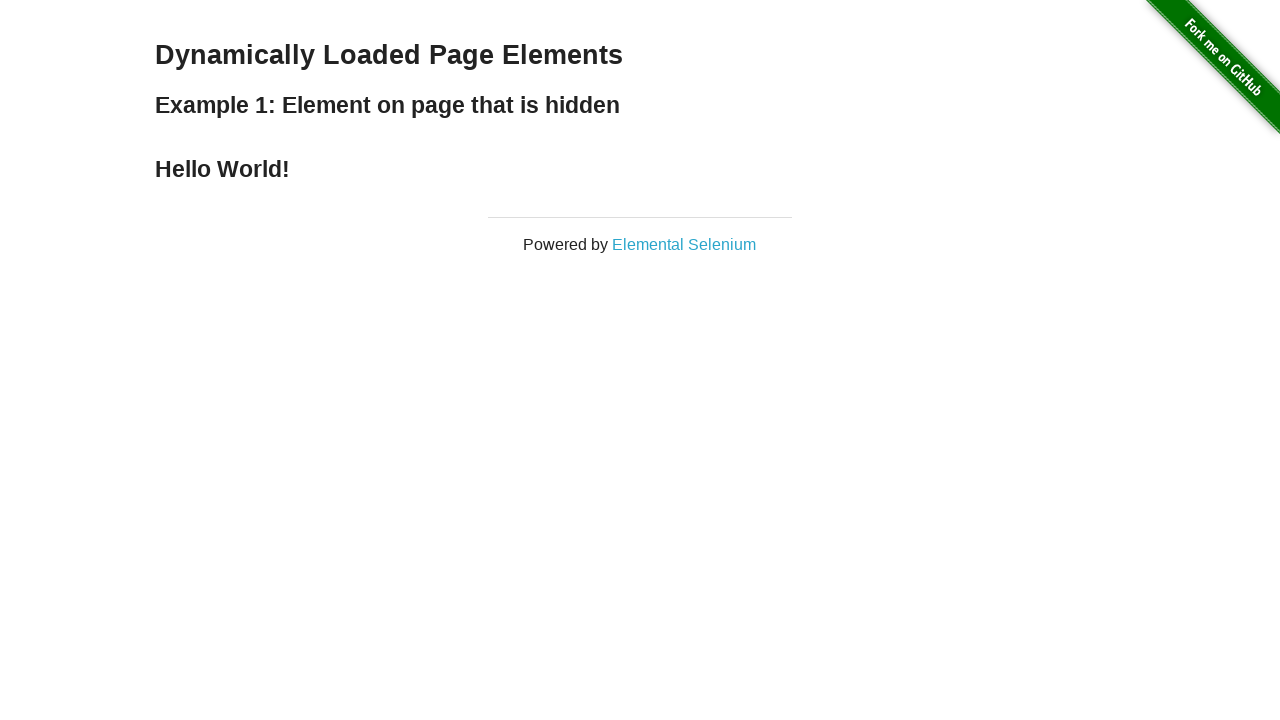

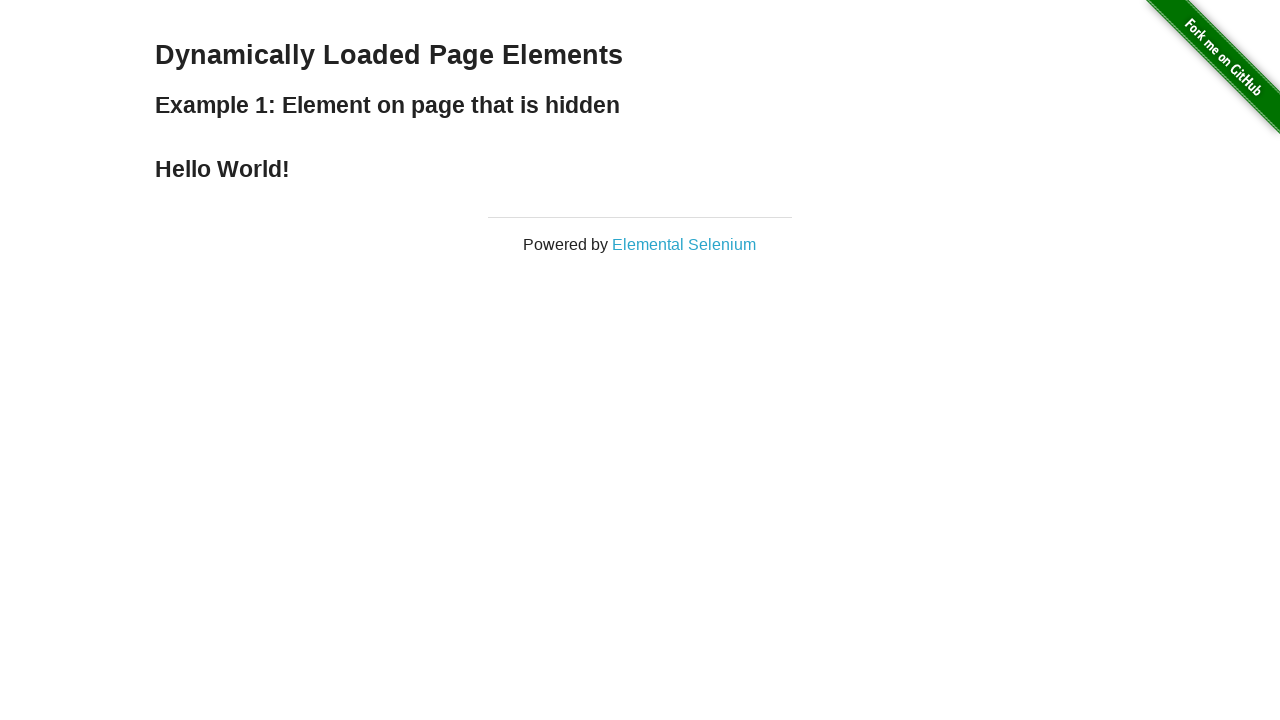